Tests right-click context menu functionality by performing a context click on a button element

Starting URL: https://swisnl.github.io/jQuery-contextMenu/demo.html

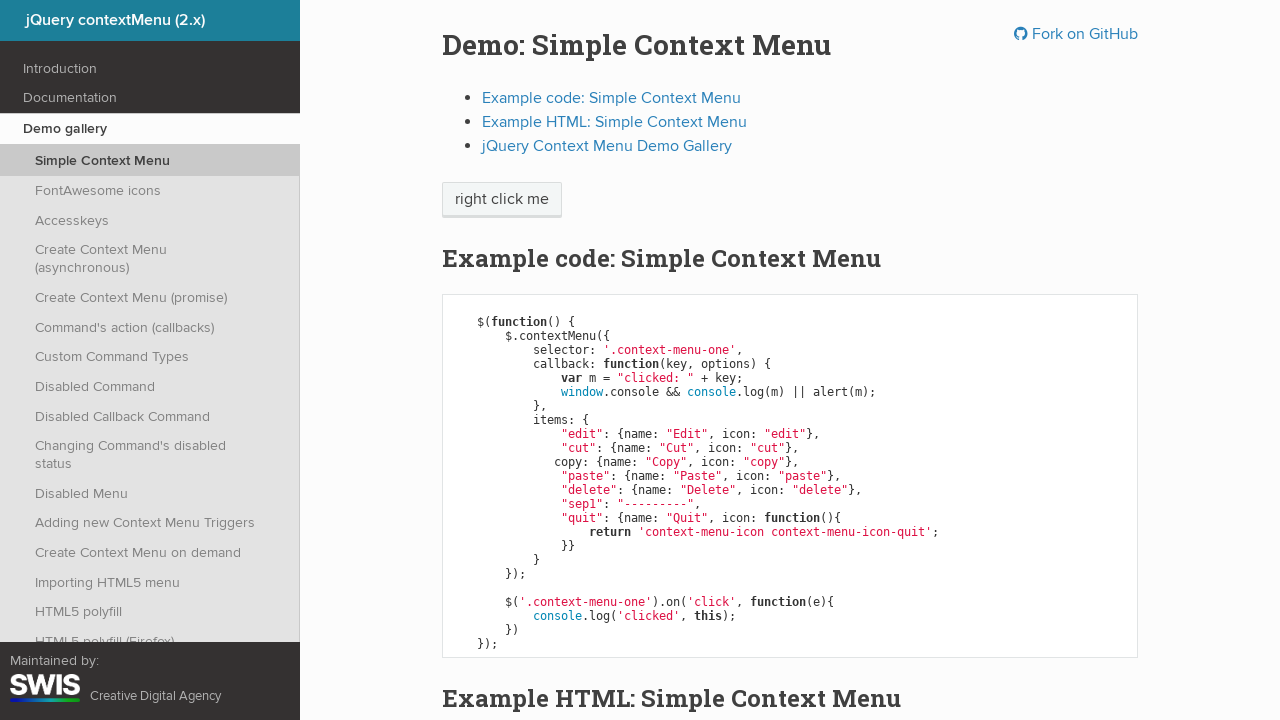

Located the 'right click me' button element
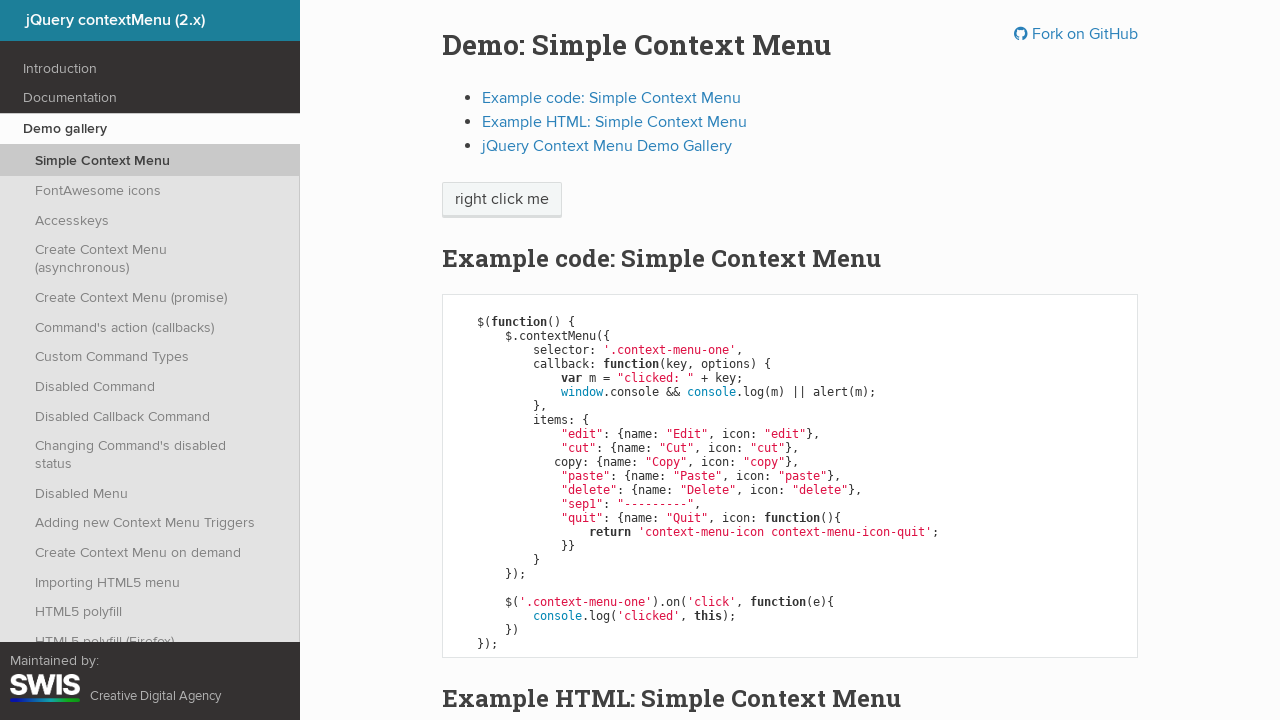

Performed right-click context click on the button at (502, 200) on xpath=//span[contains(text(),'right click me')]
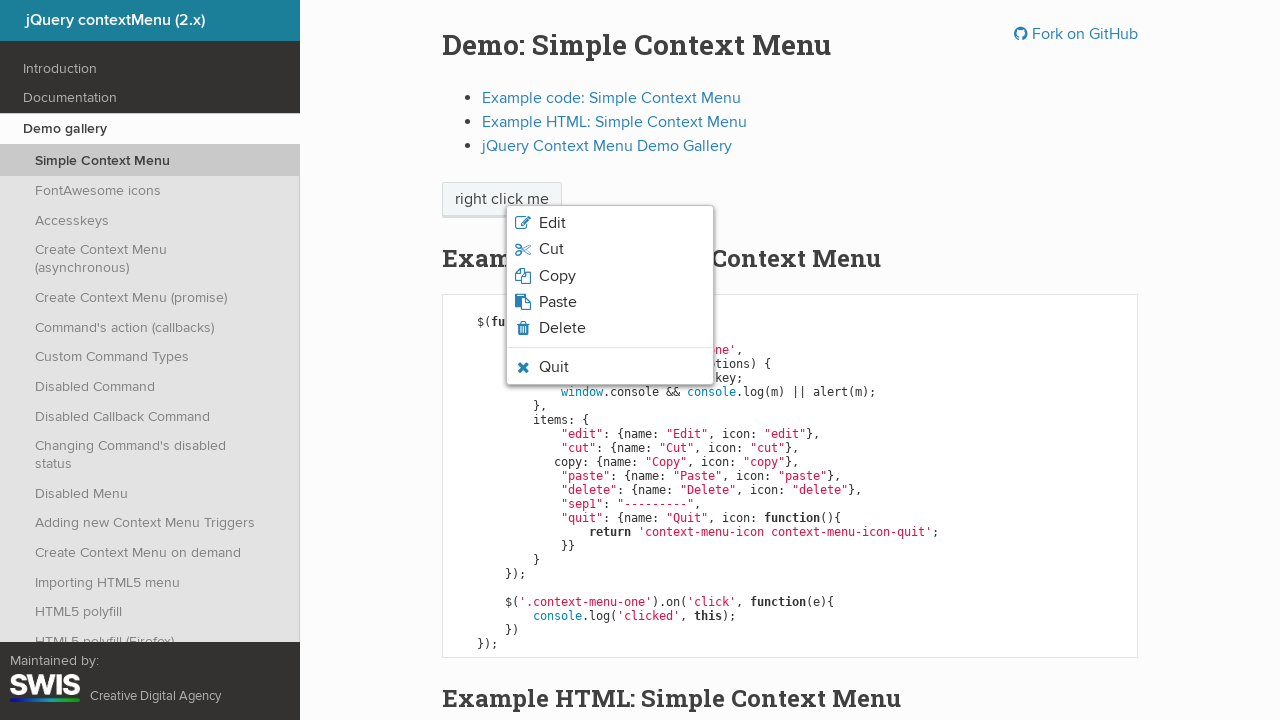

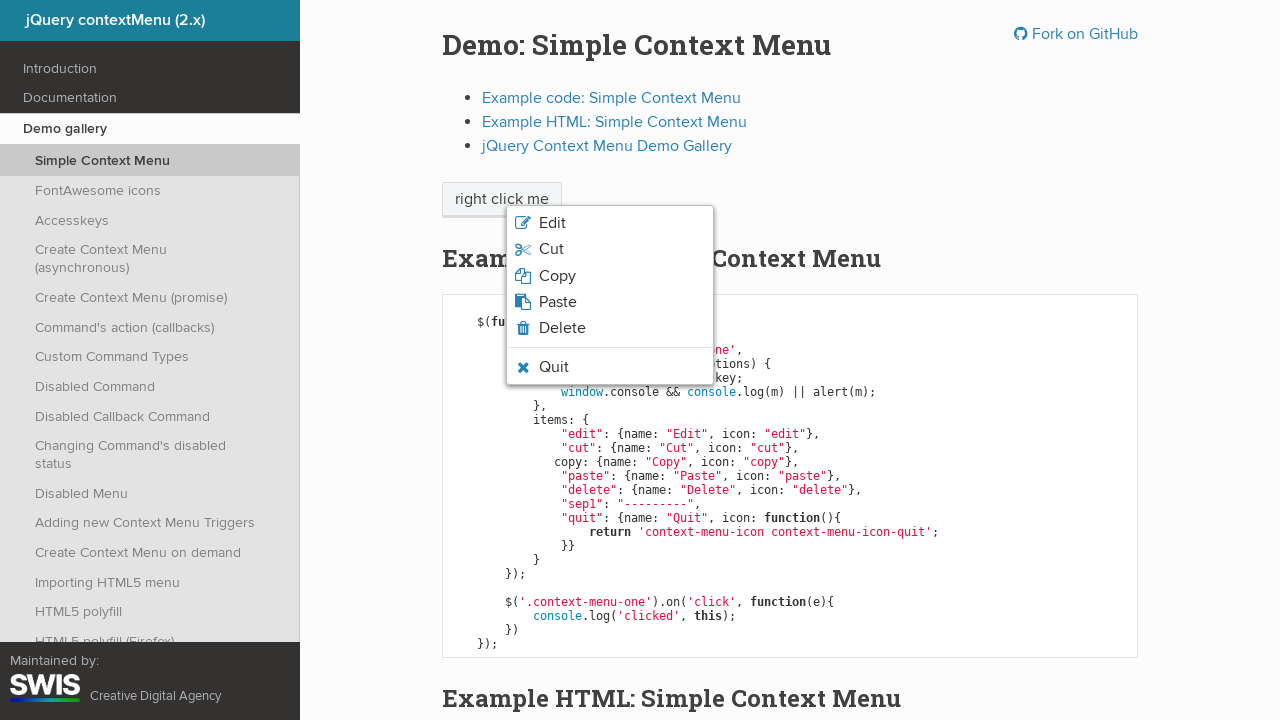